Tests handling of JavaScript dialogs (alert, confirm, prompt) on a training website by clicking buttons that trigger different types of dialogs and accepting them.

Starting URL: https://www.techglobal-training.com/frontend

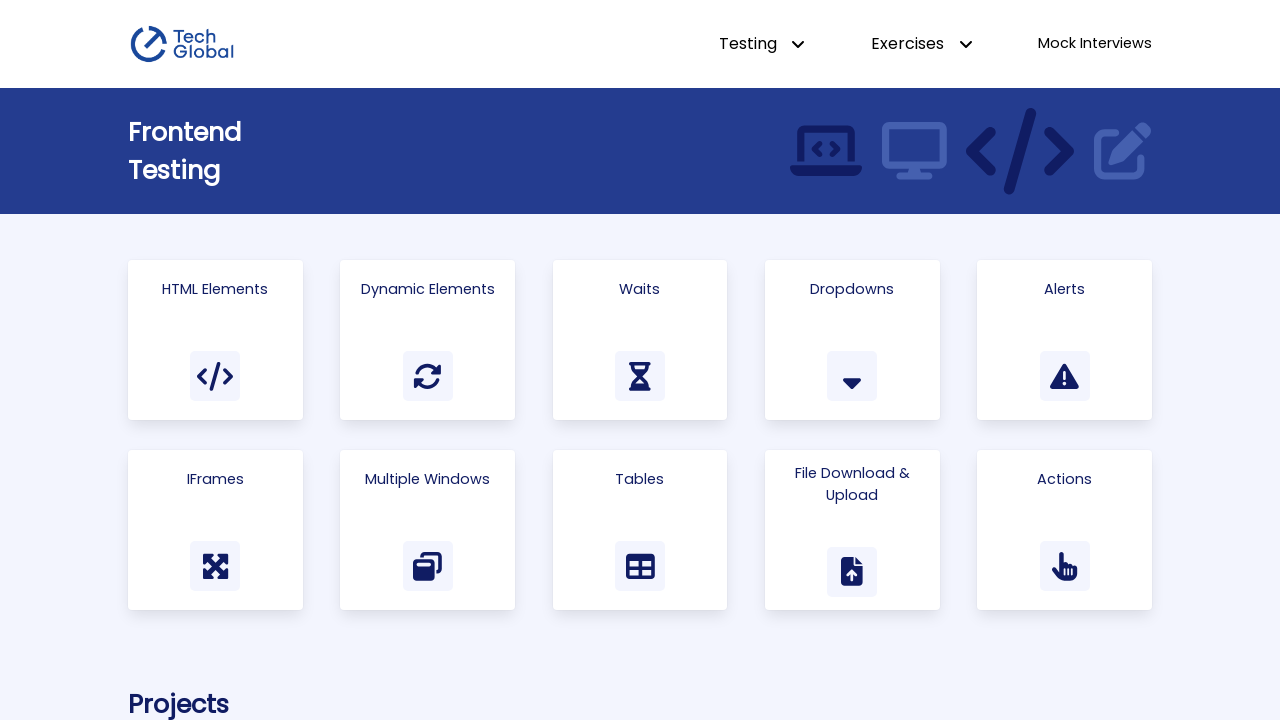

Clicked on 'Alerts' link to navigate to the alerts page at (1065, 340) on a:has-text('Alerts')
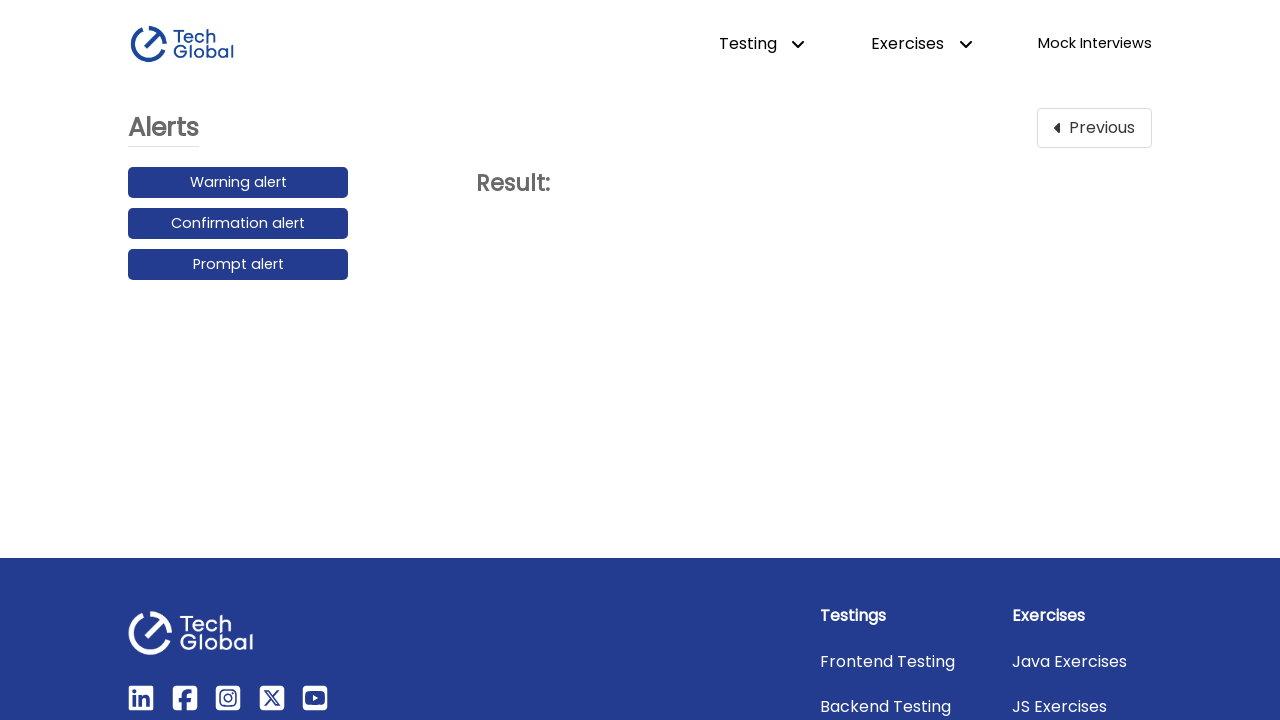

Set up dialog handler to accept warning alert
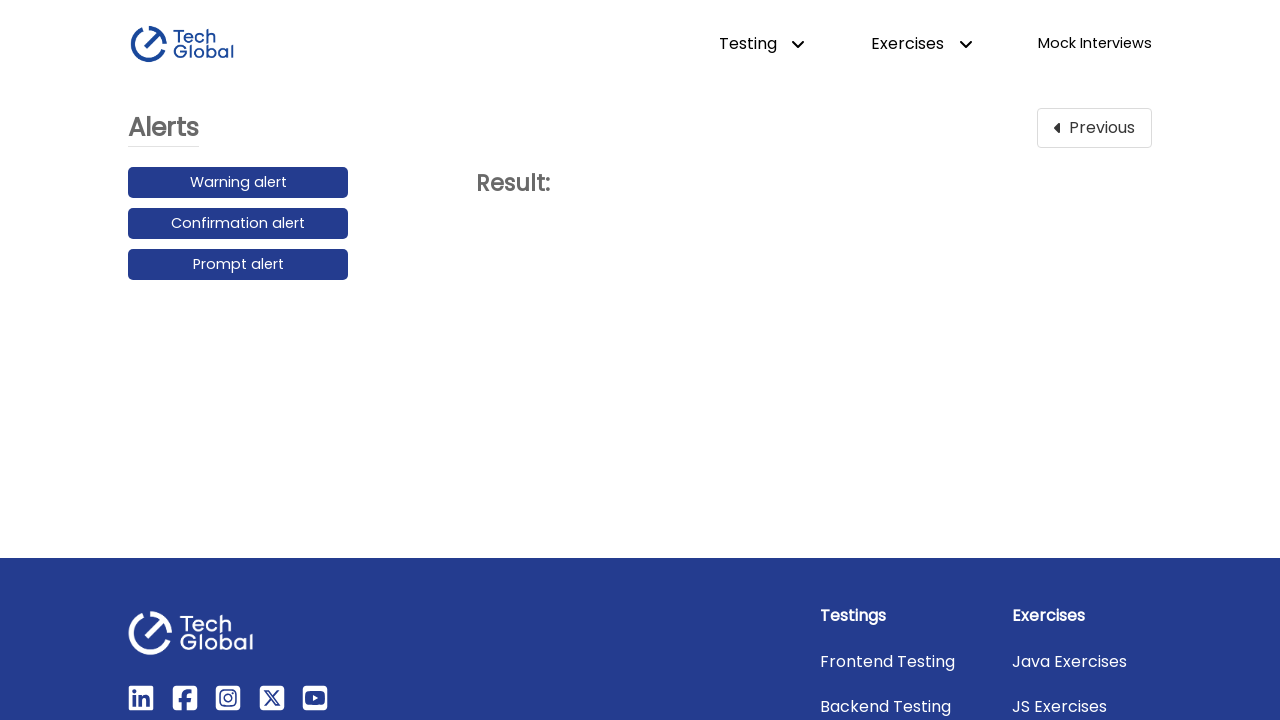

Clicked the Warning alert button at (238, 183) on button:has-text('Warning alert')
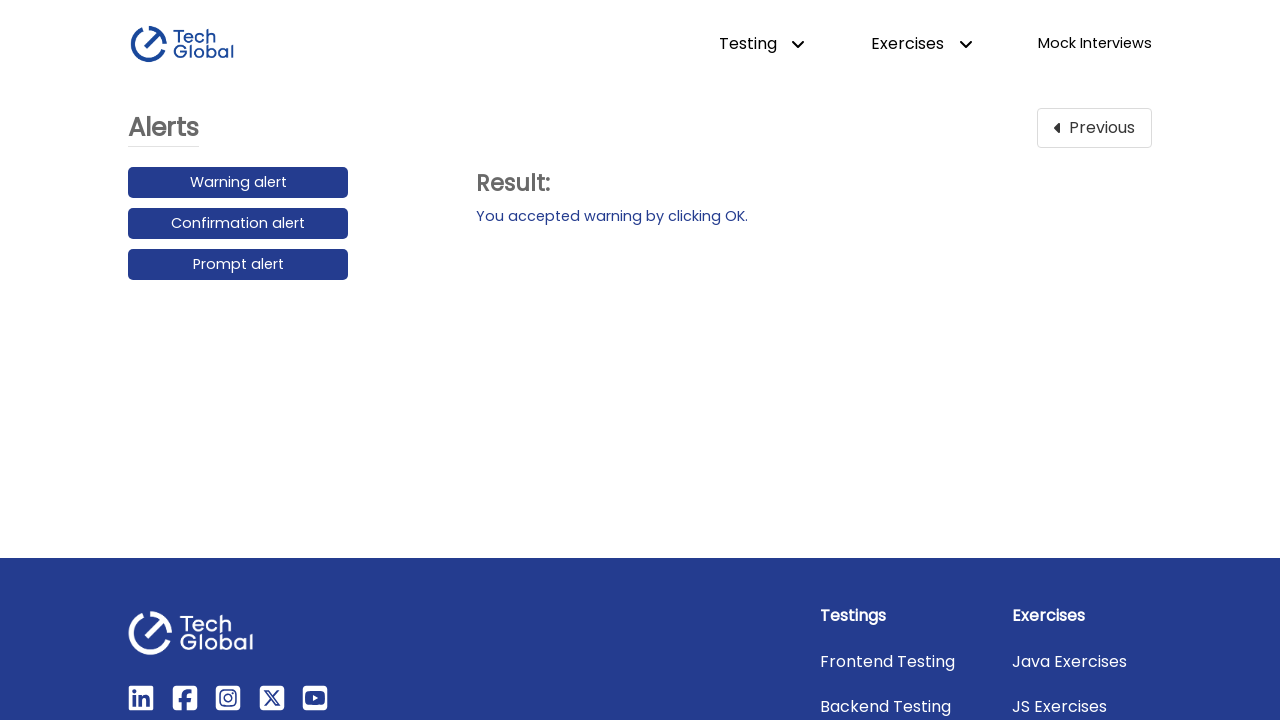

Set up dialog handler to accept confirmation alert
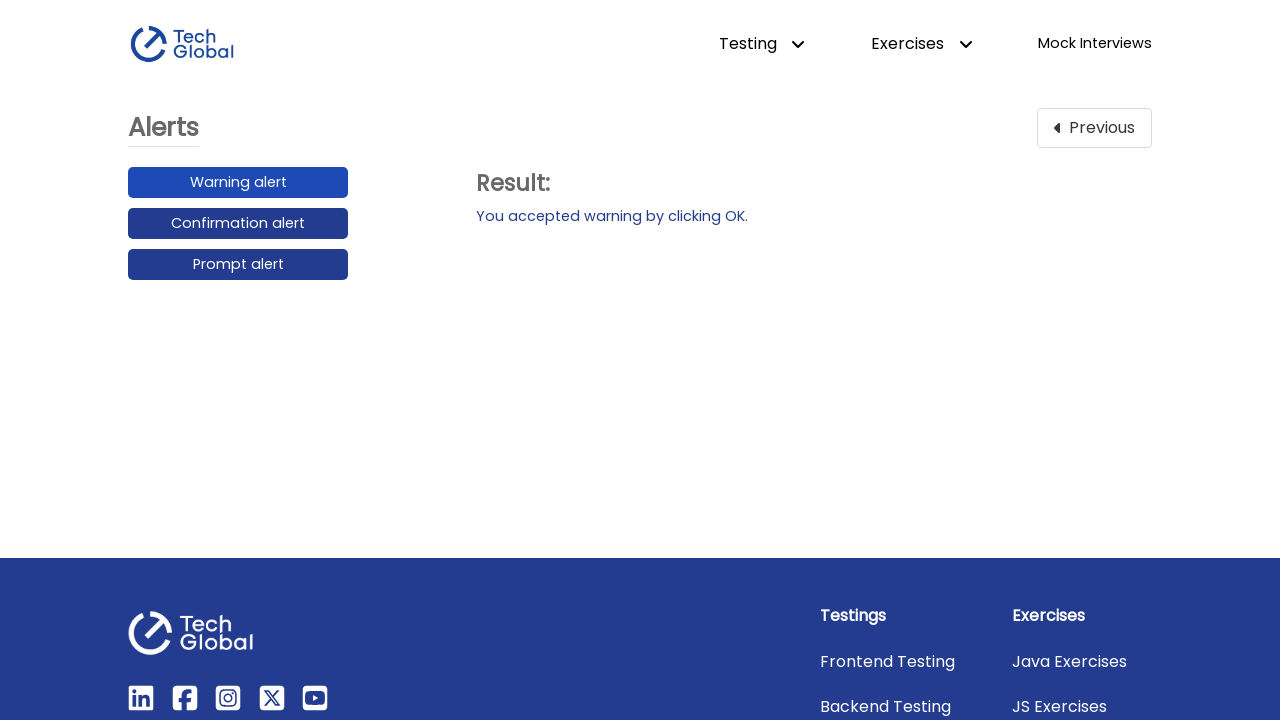

Clicked the Confirmation alert button at (238, 224) on button:has-text('Confirmation alert')
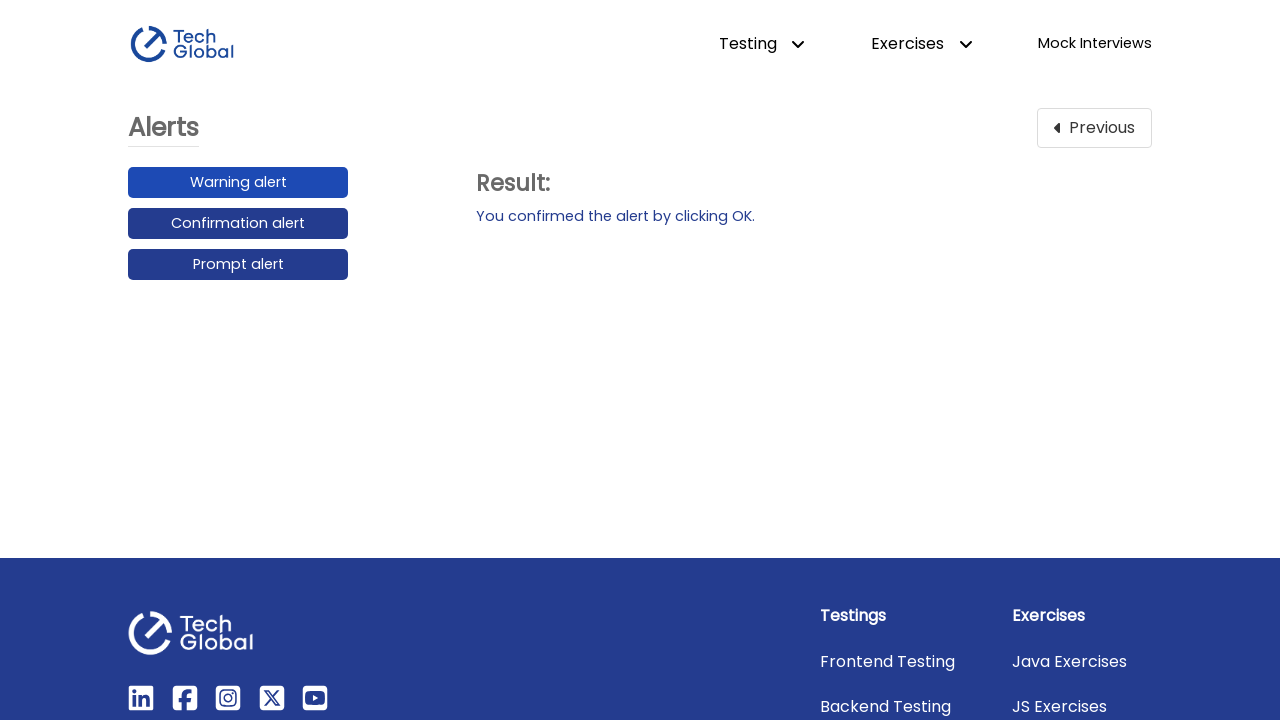

Set up dialog handler to accept prompt alert with 'Test input message'
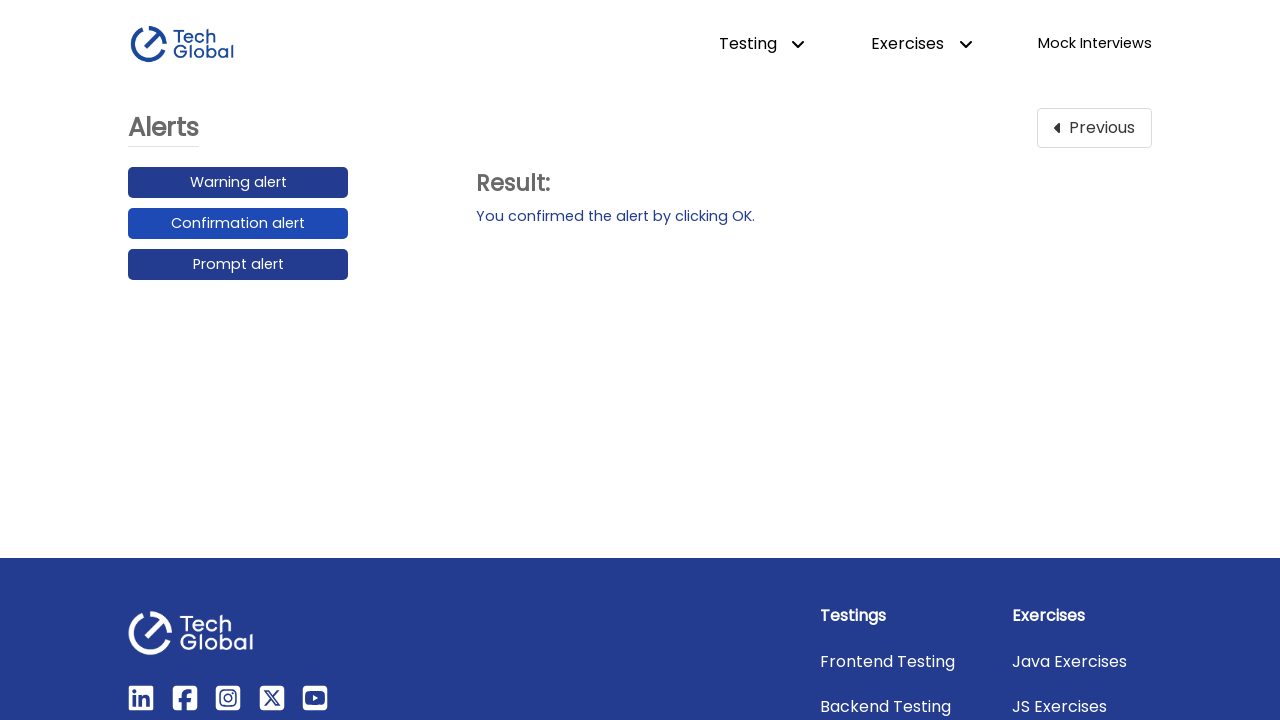

Clicked the Prompt alert button at (238, 265) on button:has-text('Prompt alert')
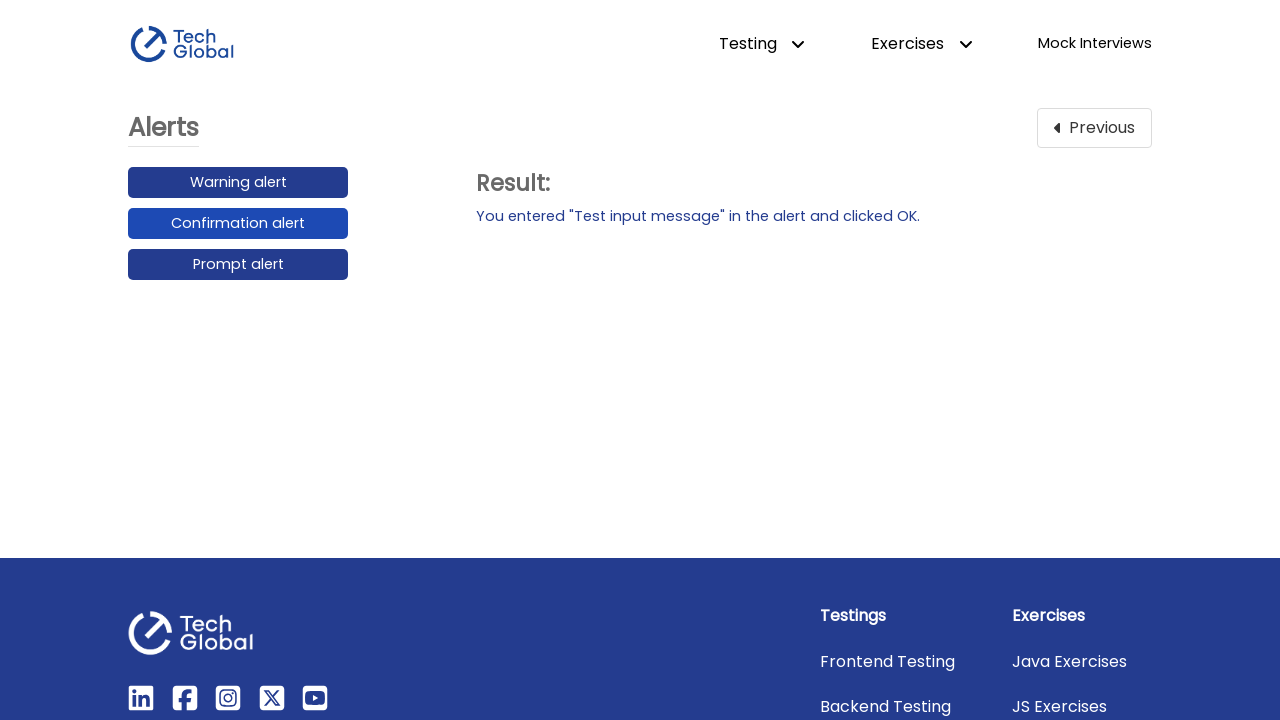

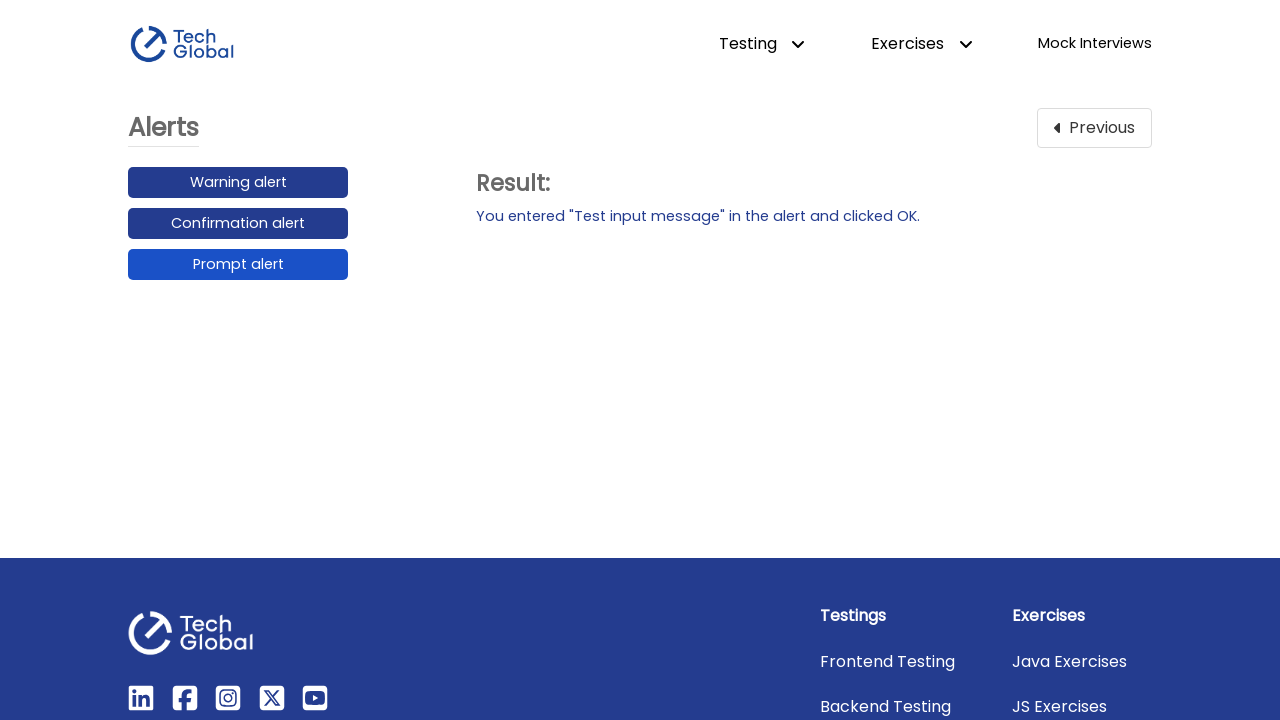